Tests the chat widget feedback flow by opening a chat, sending a message, closing it, and then clicking the "Yes, got answer" feedback button.

Starting URL: https://prod.buerokratt.ee/

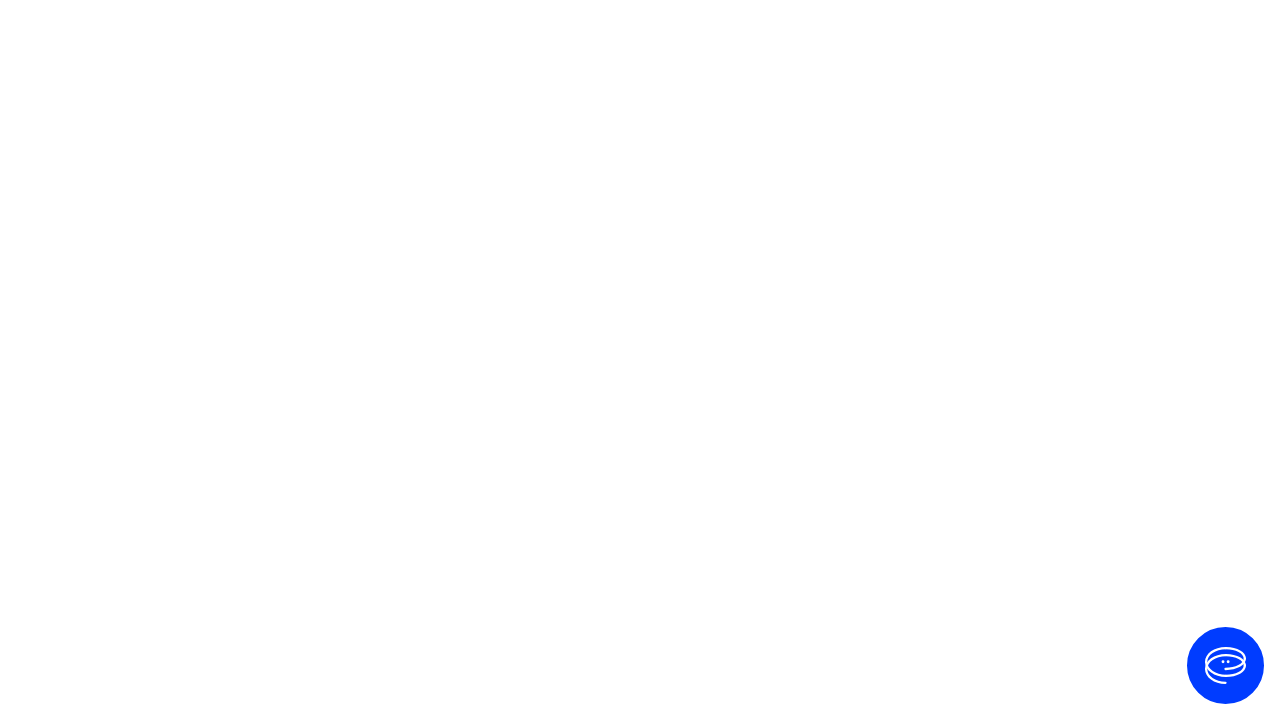

Clicked button to open chat widget at (1226, 666) on internal:label="Ava vestlus"i
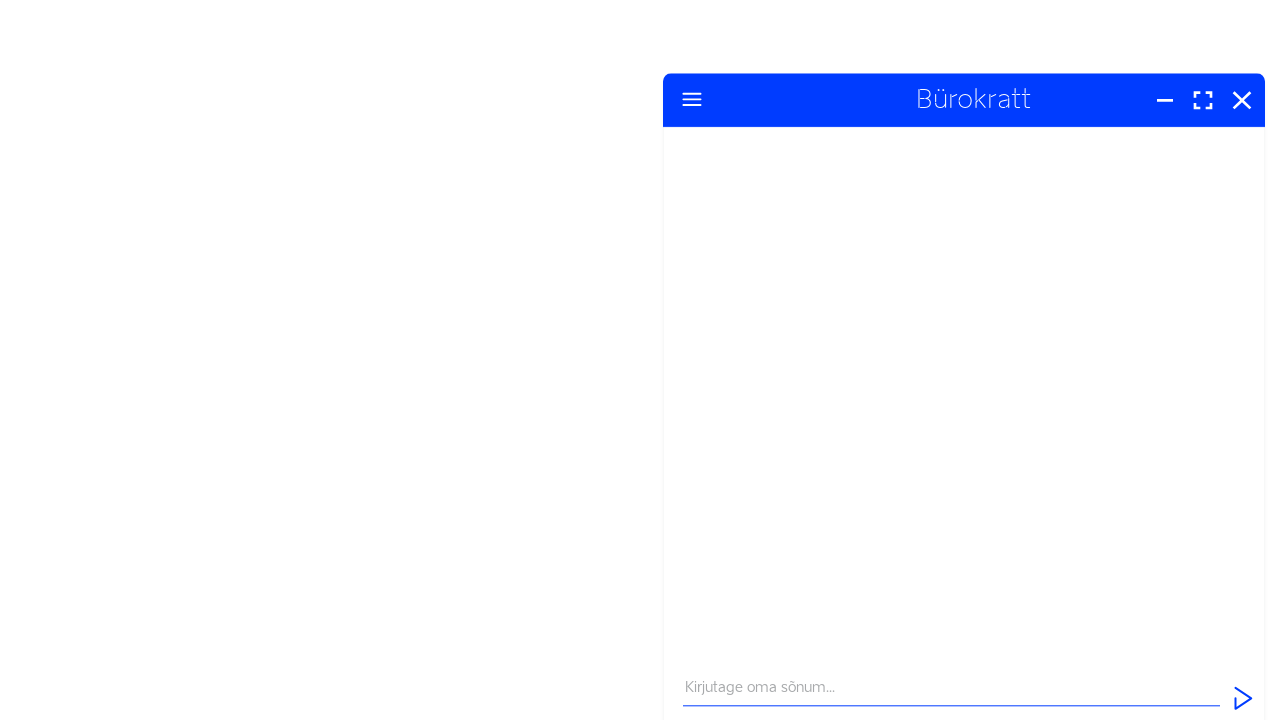

Clicked on message input field at (952, 652) on internal:attr=[placeholder="Kirjutage oma sõnum..."i]
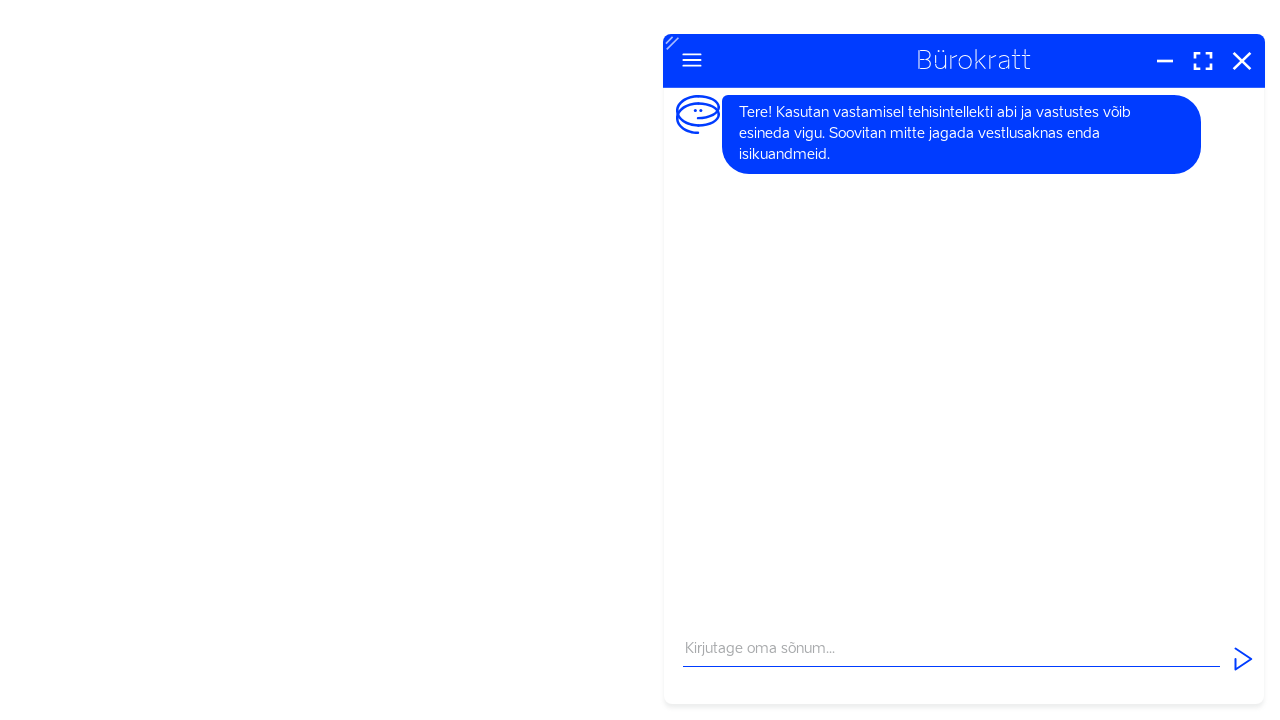

Filled message input field with greeting 'Tere' on internal:attr=[placeholder="Kirjutage oma sõnum..."i]
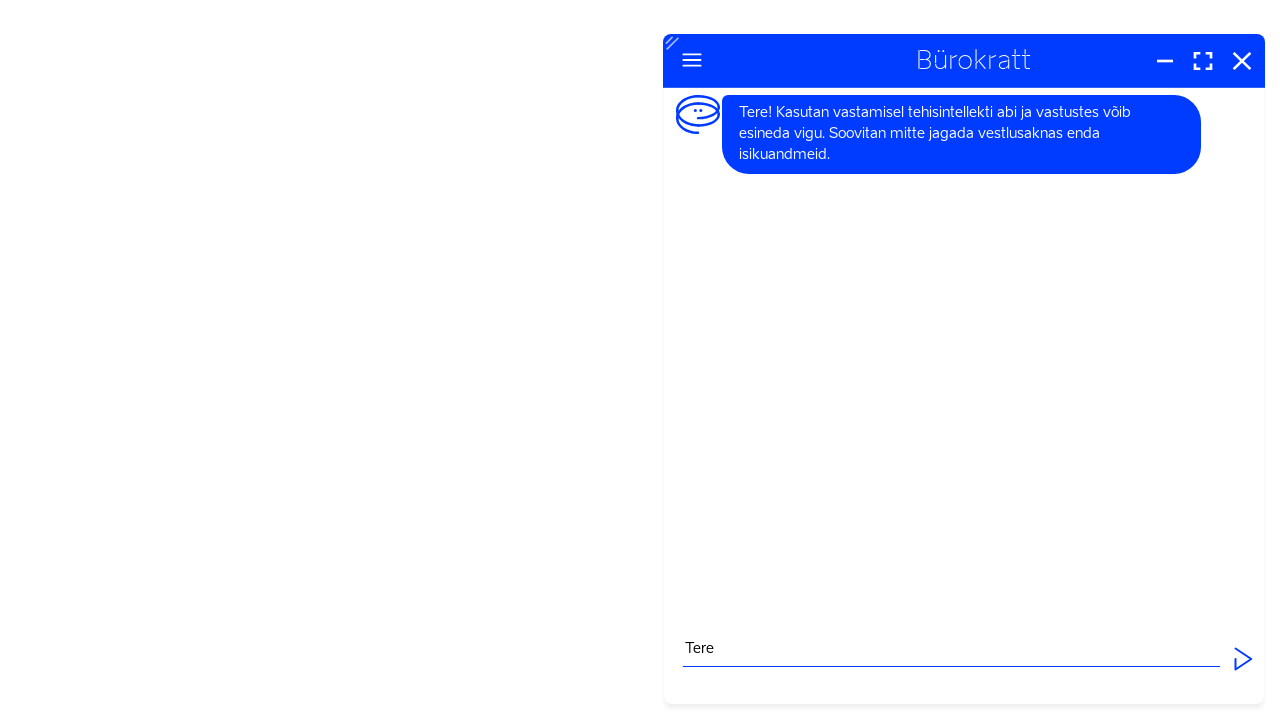

Clicked send button to submit message at (1243, 659) on internal:label="Saada"i
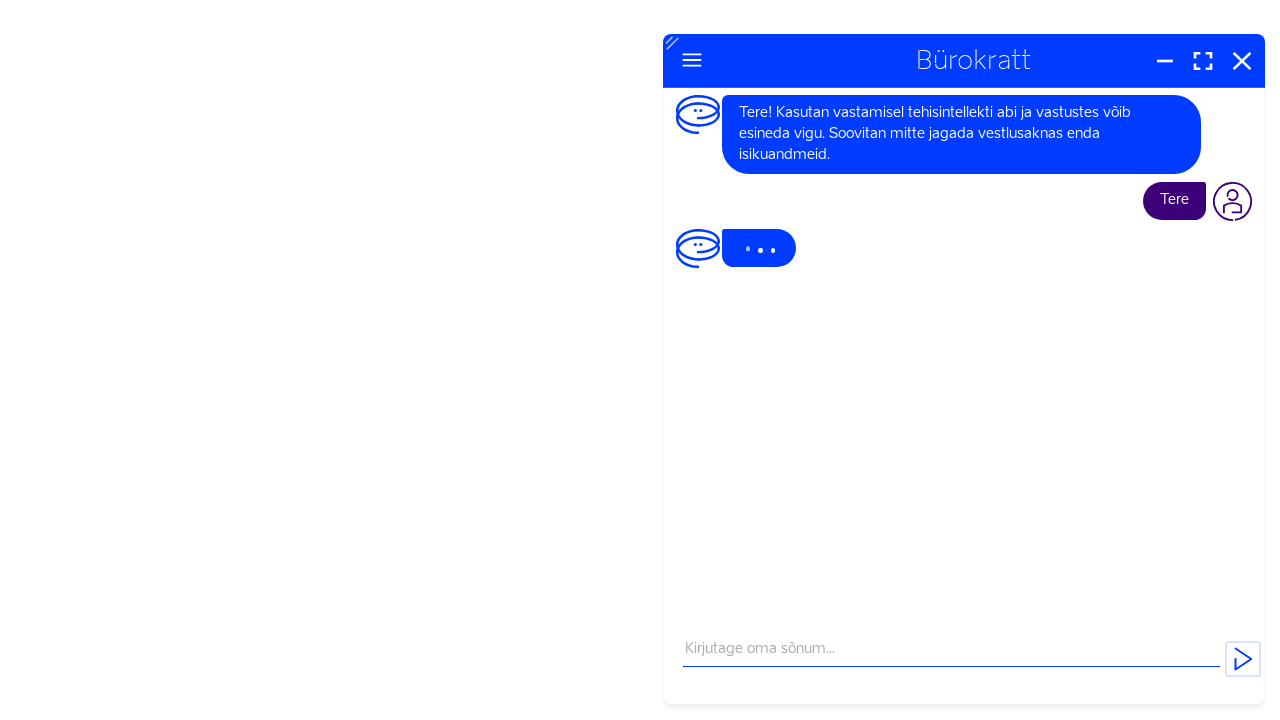

Waited 10 seconds for chat bot response
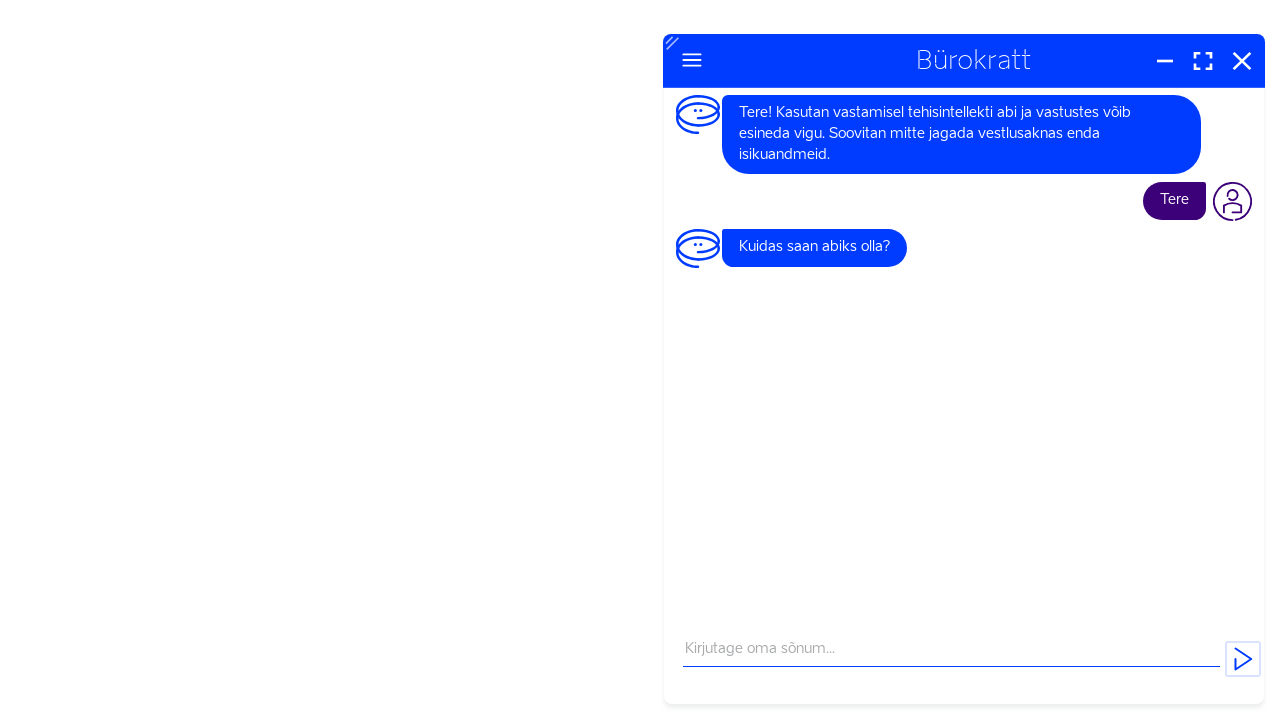

Clicked button to close chat widget at (1242, 60) on internal:label="Sulge"i
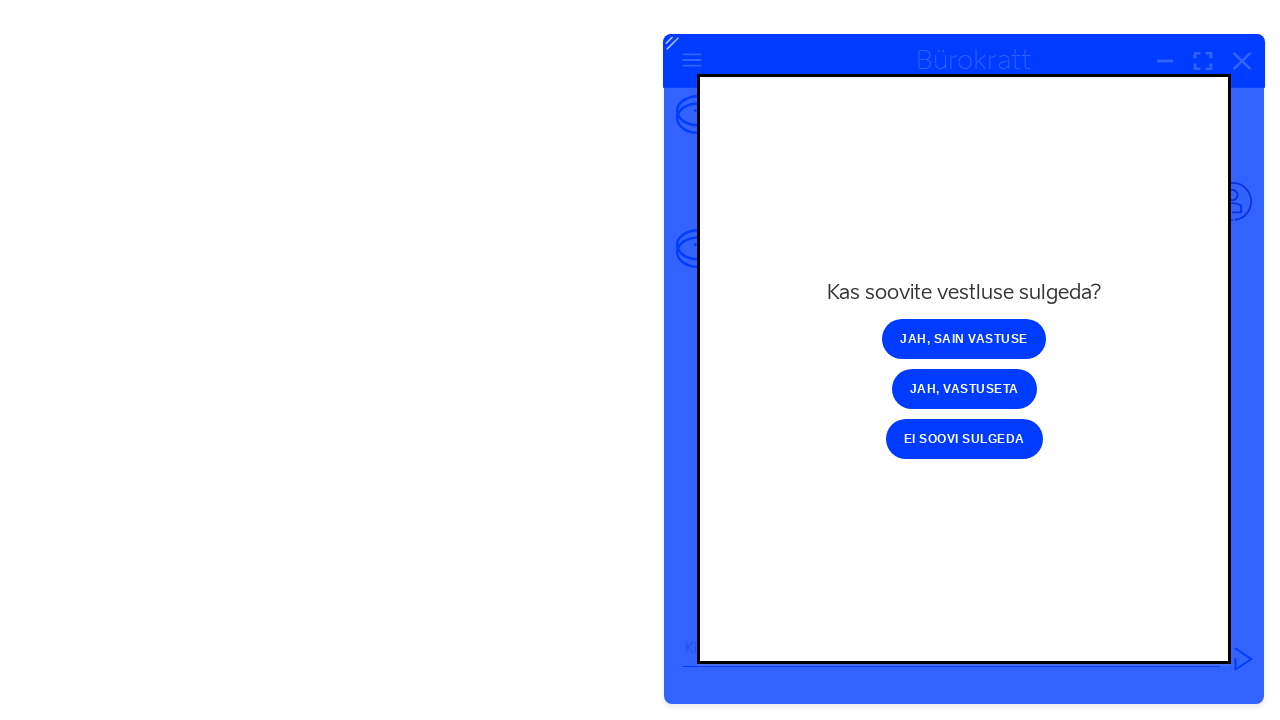

Clicked feedback button 'Yes, got answer' to submit positive feedback at (964, 339) on internal:role=button[name="Jah, sain vastuse"i]
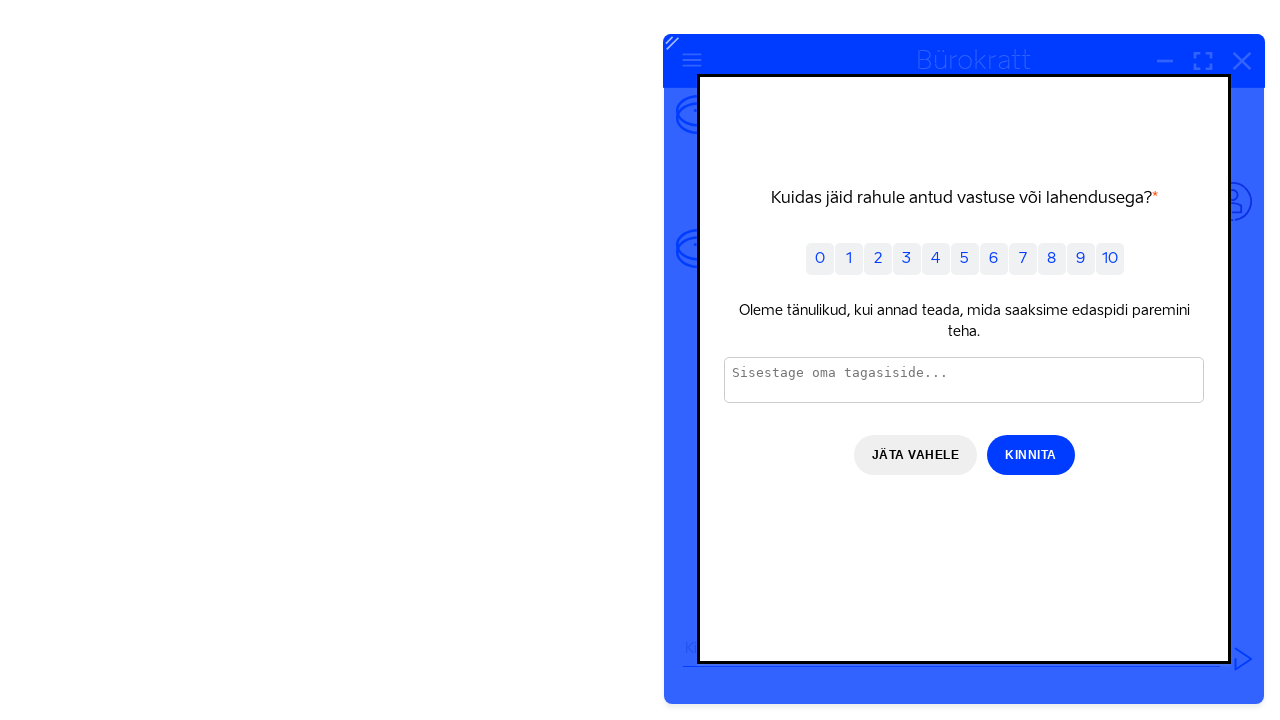

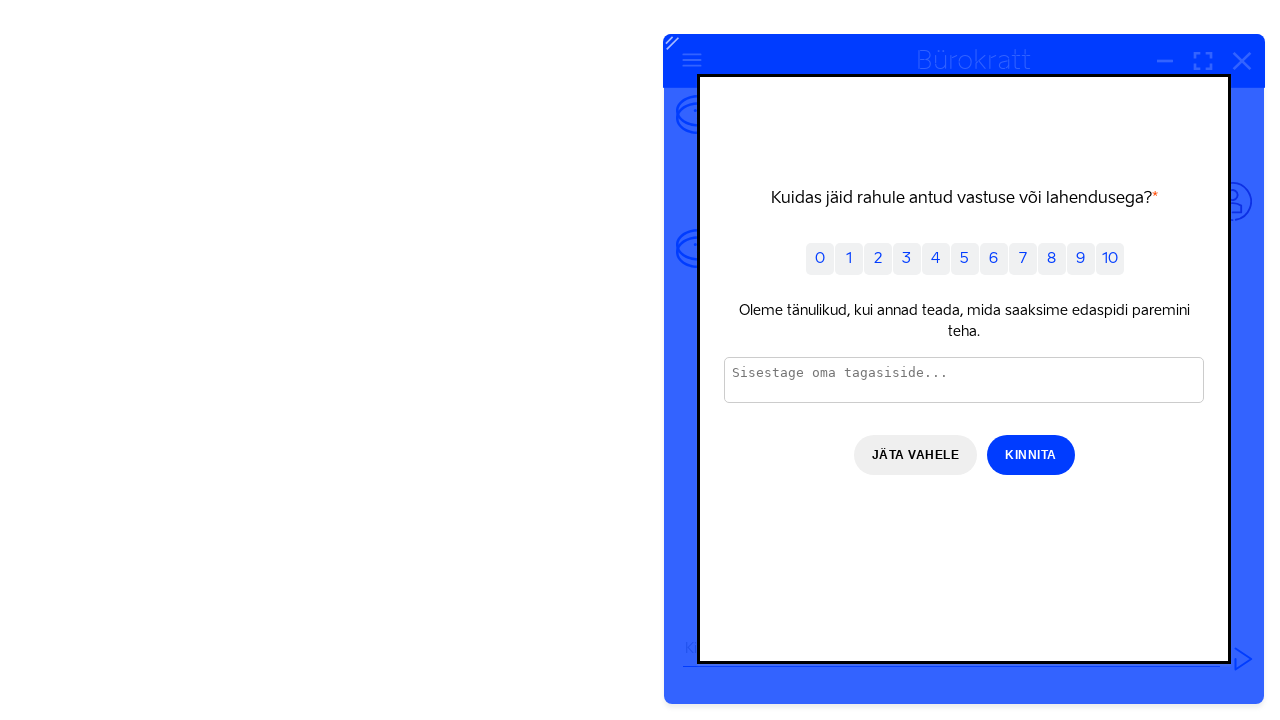